Navigates to the Mentimeter homepage and verifies the page loads successfully.

Starting URL: https://www.mentimeter.com

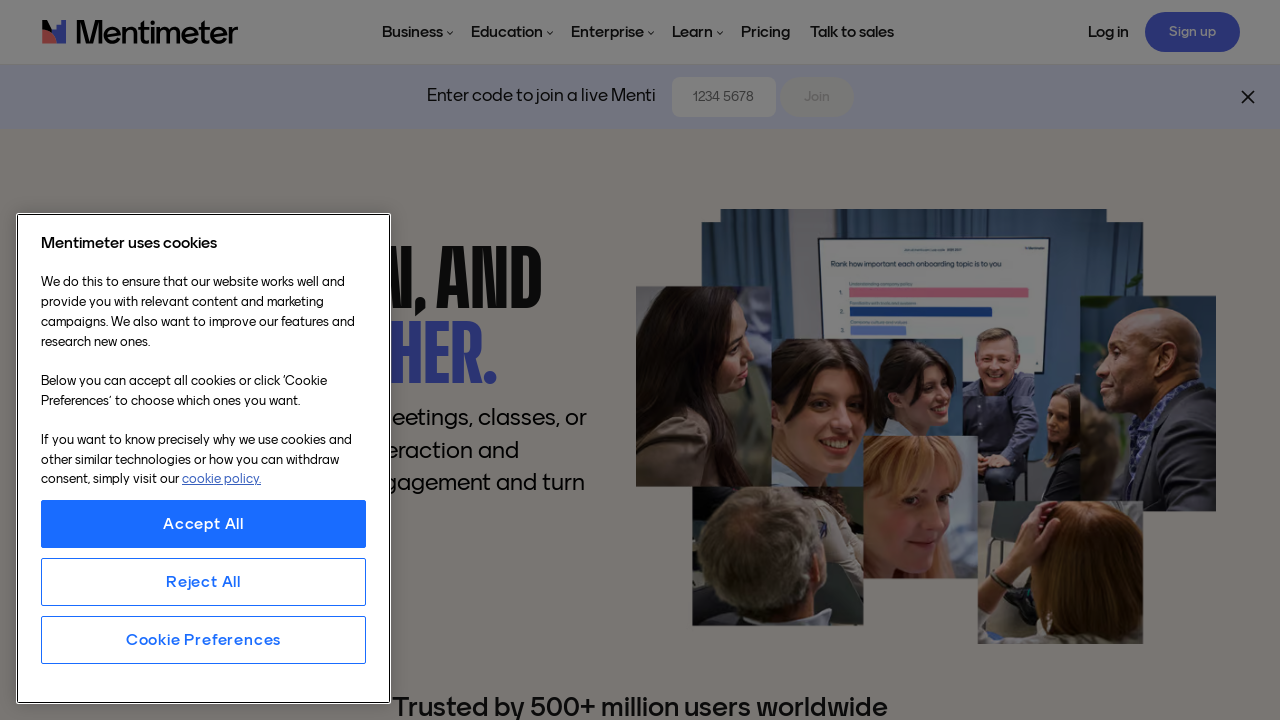

Navigated to Mentimeter homepage
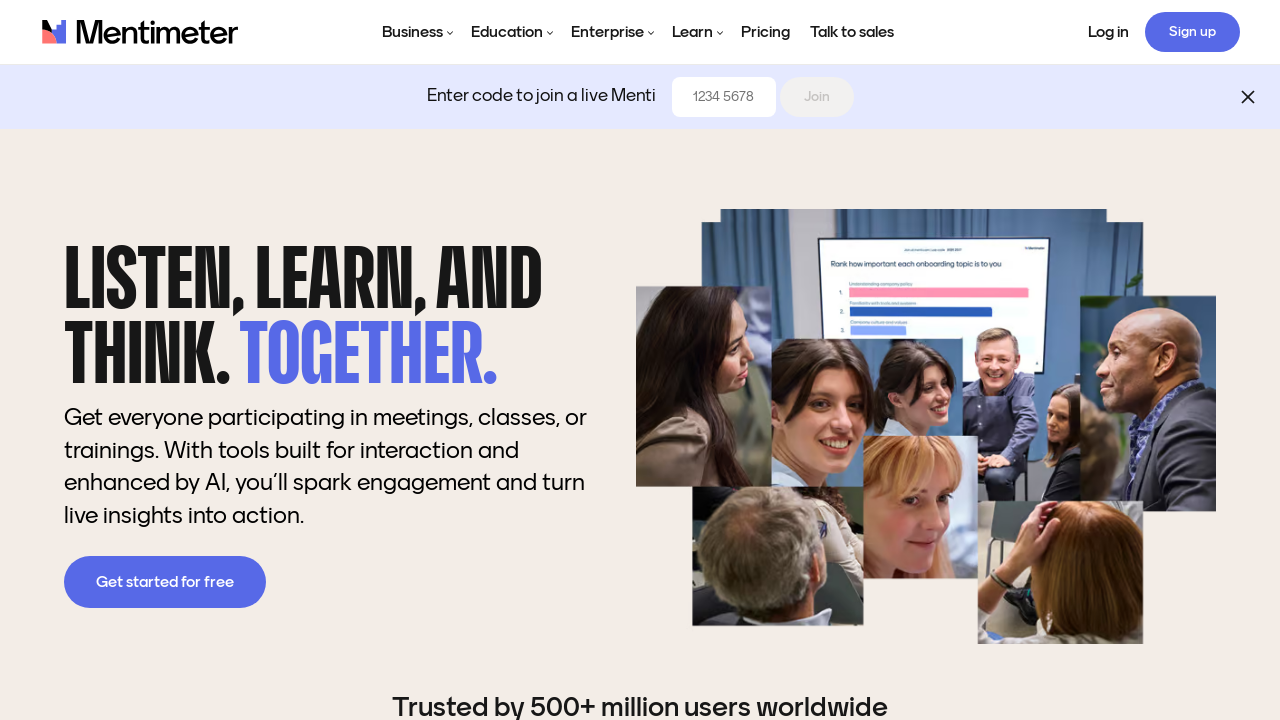

Page DOM content loaded successfully
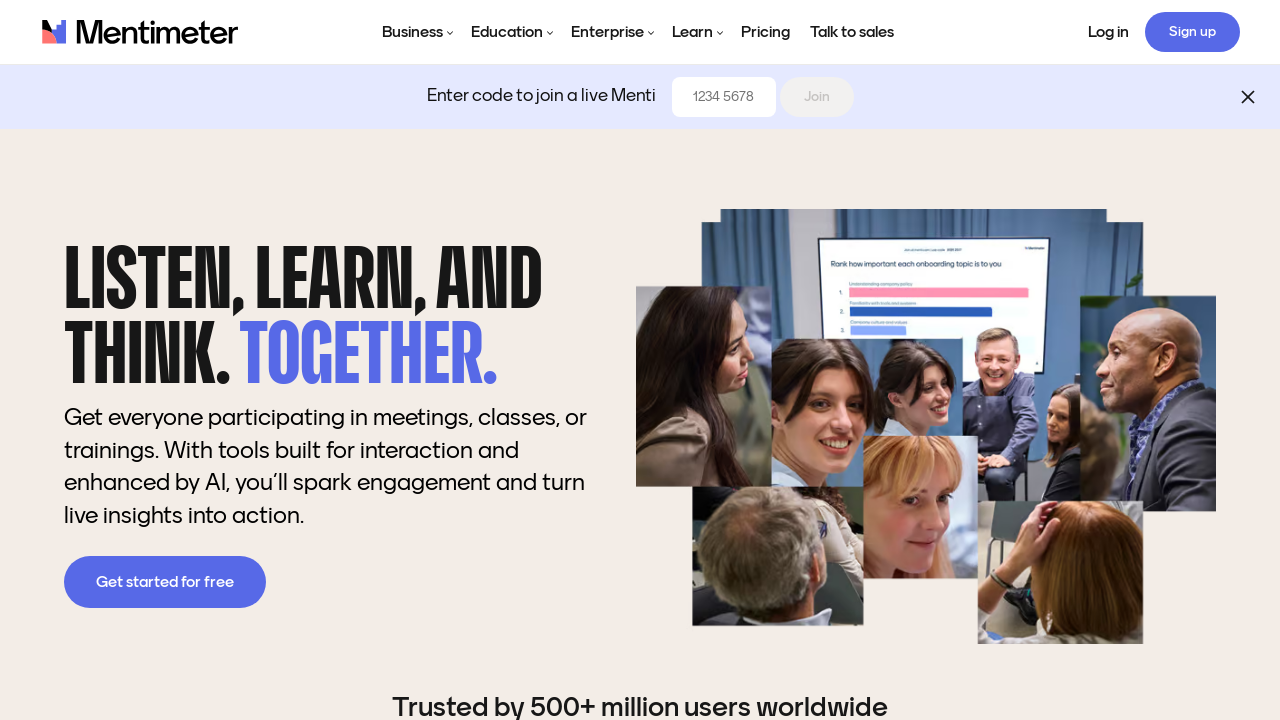

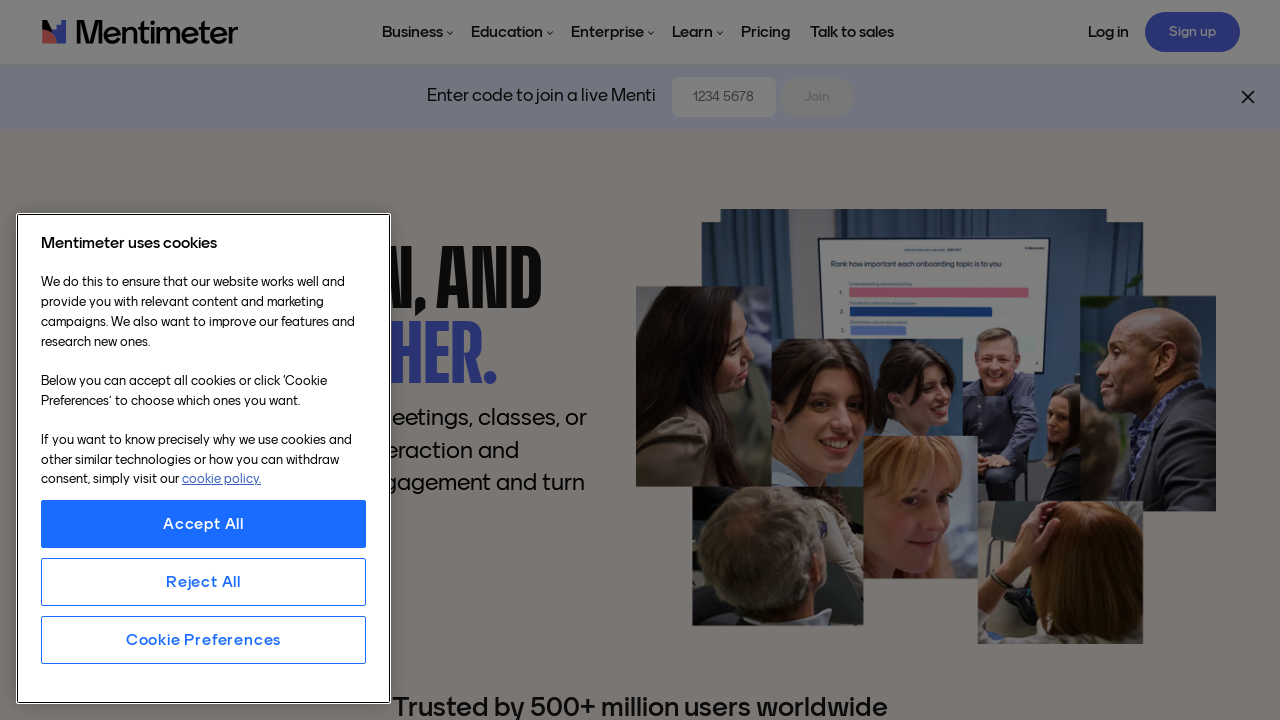